Navigates to W3Schools website and refreshes the page

Starting URL: https://www.w3schools.com/

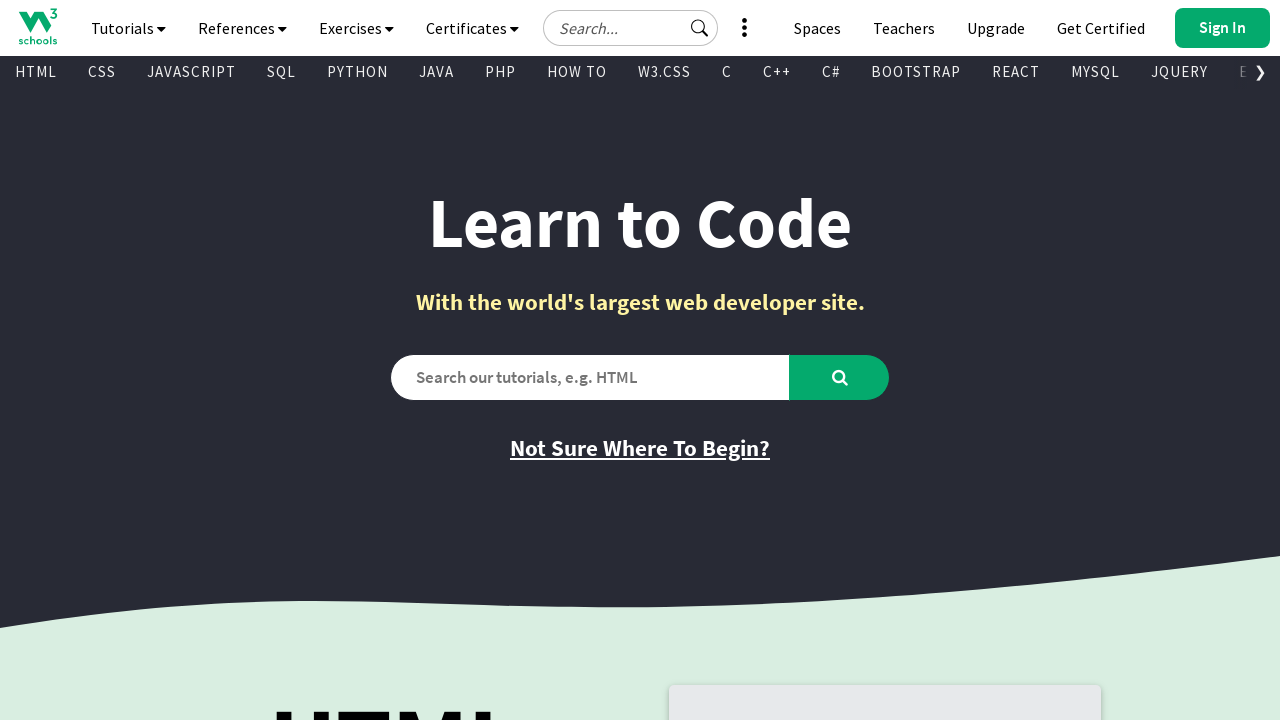

Navigated to W3Schools website
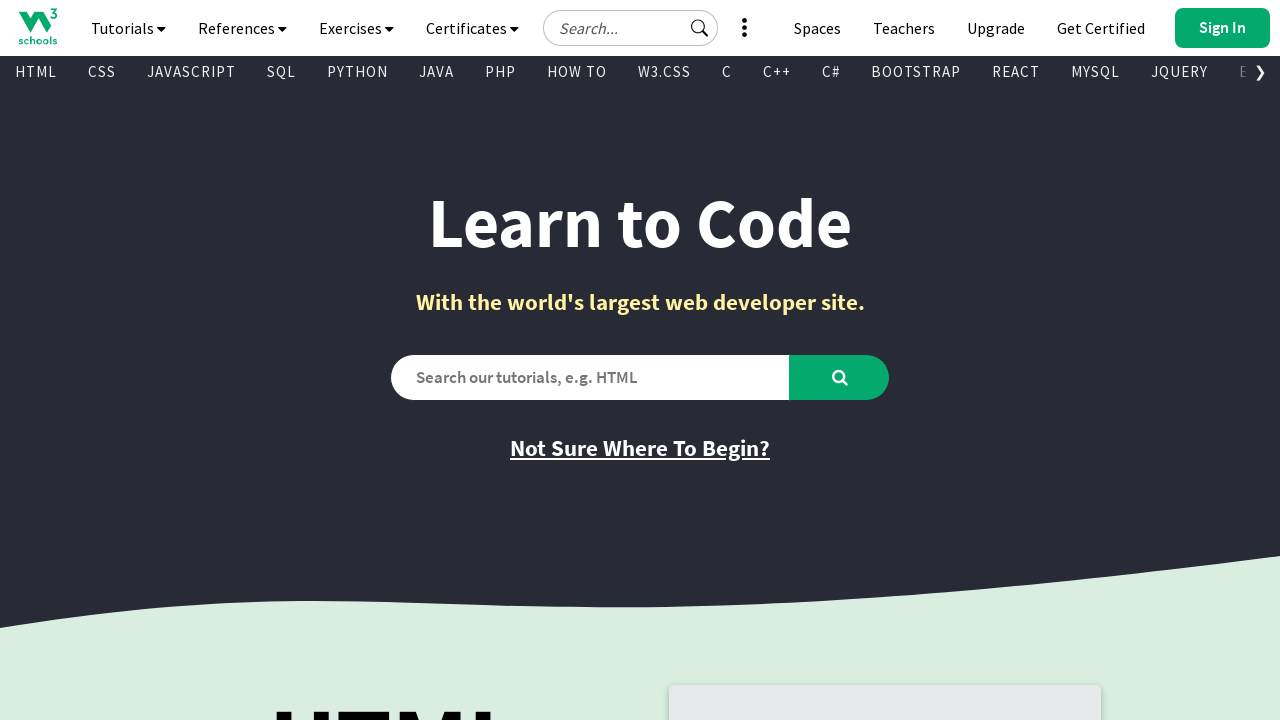

Refreshed the page
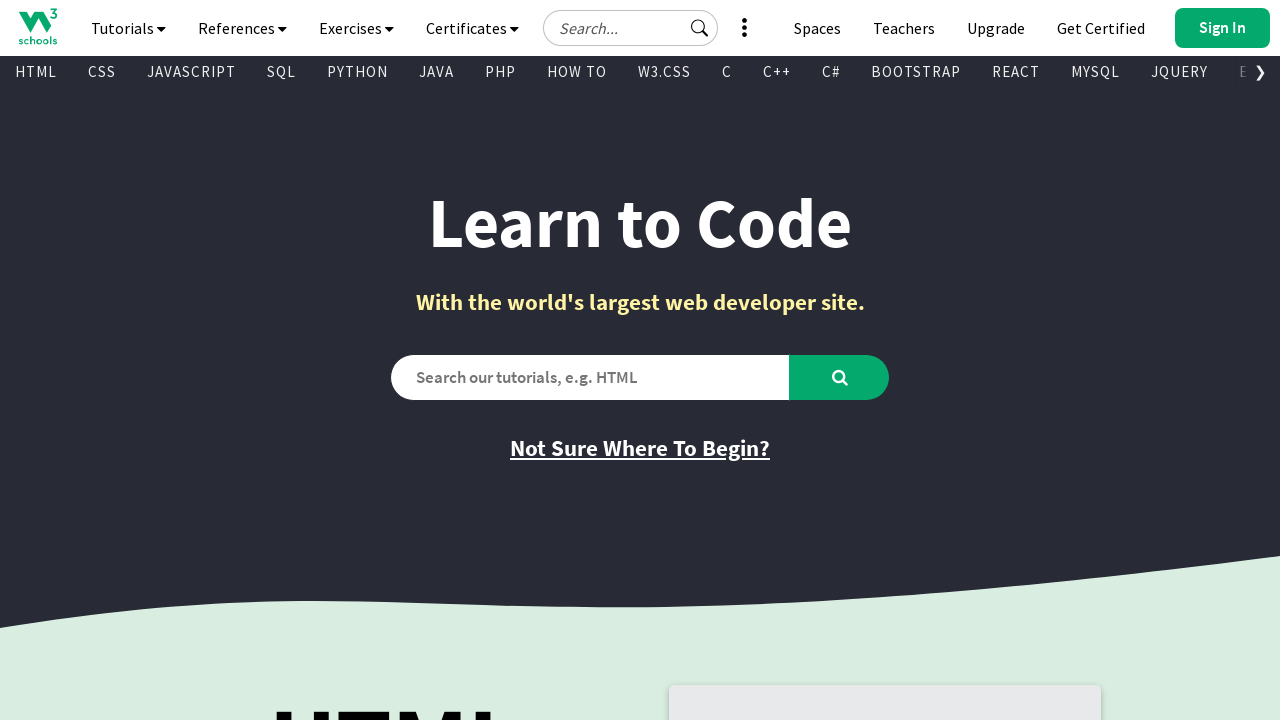

Waited for page to fully reload (networkidle)
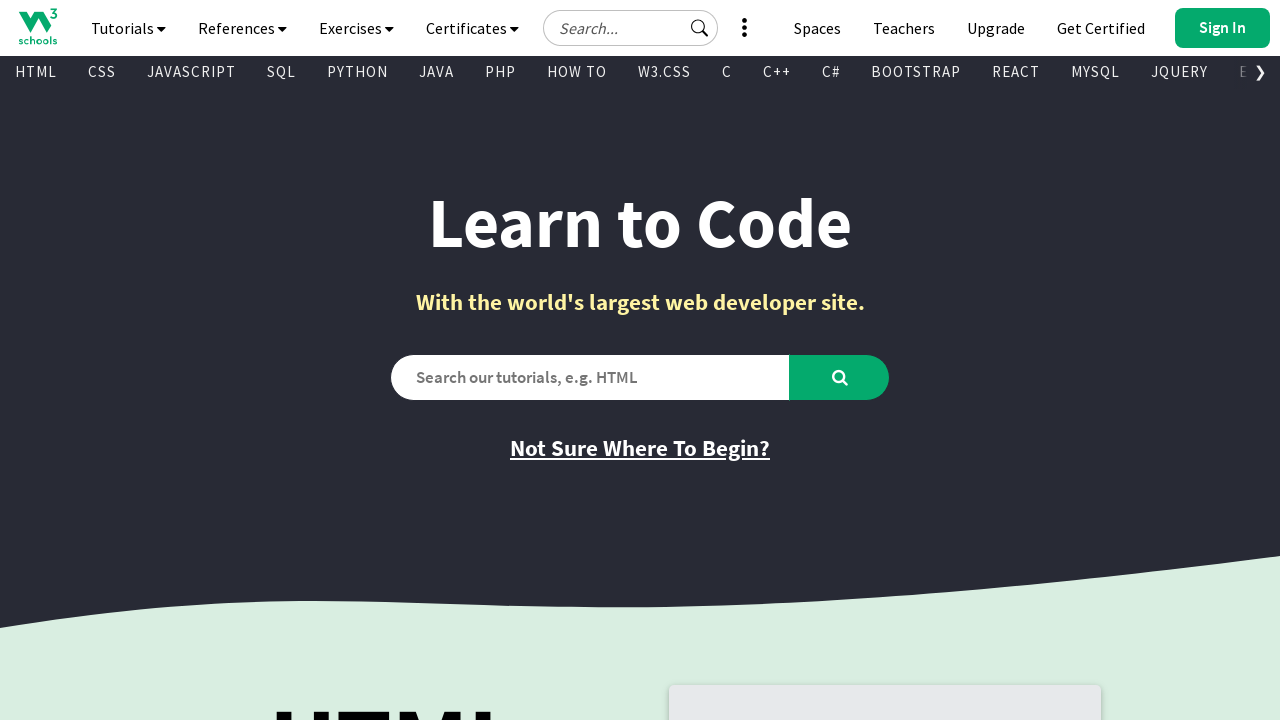

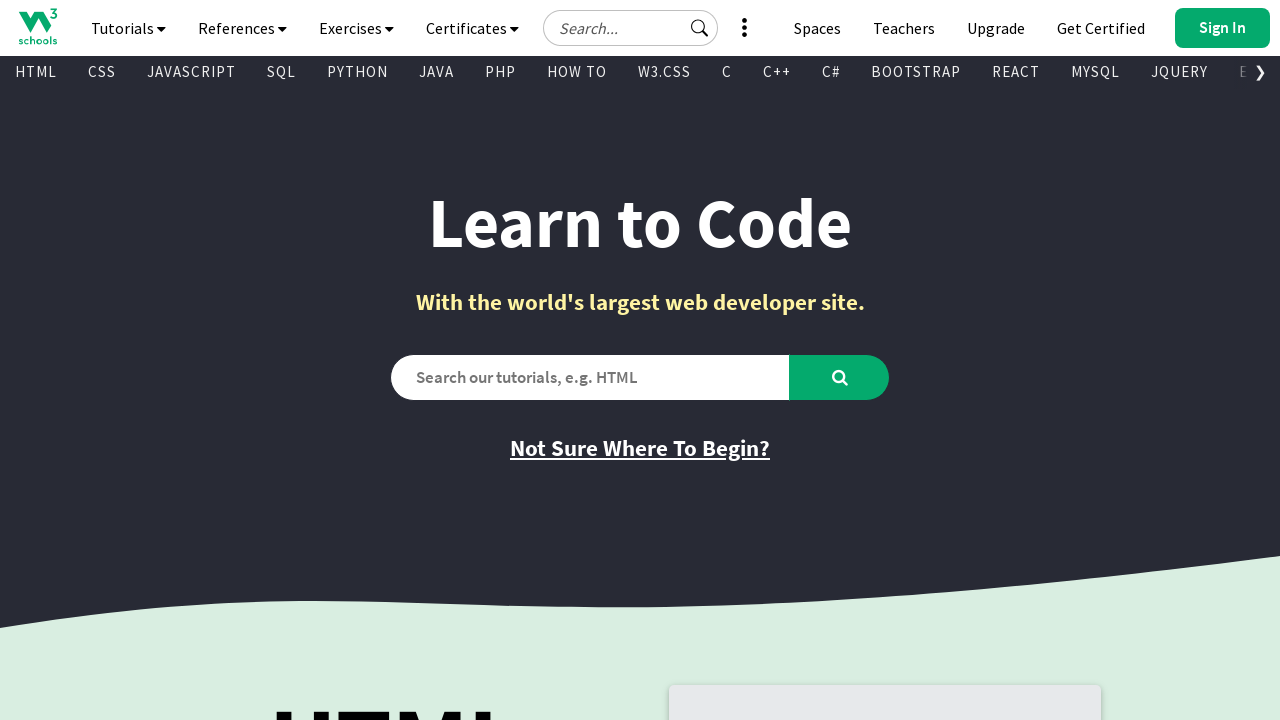